Tests hover functionality by hovering over the first avatar image and verifying that additional user information (caption) becomes visible

Starting URL: http://the-internet.herokuapp.com/hovers

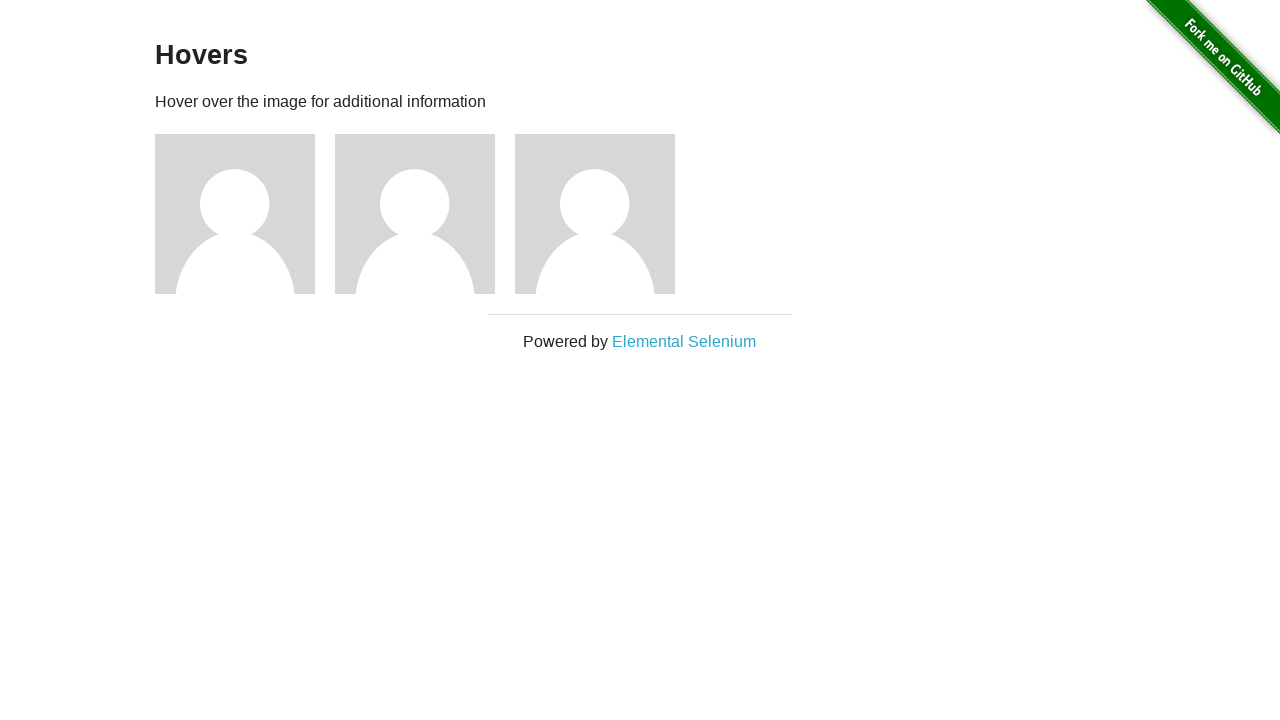

Hovered over the first avatar image at (245, 214) on .figure >> nth=0
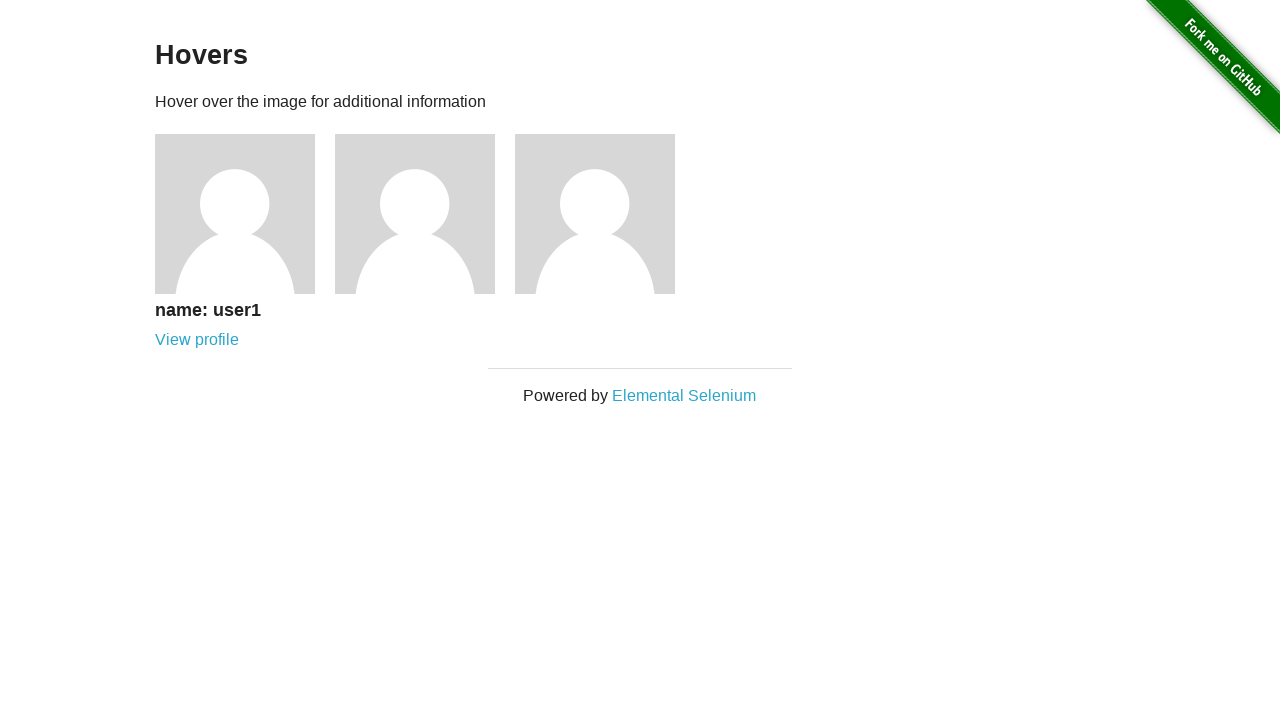

Caption became visible after hovering
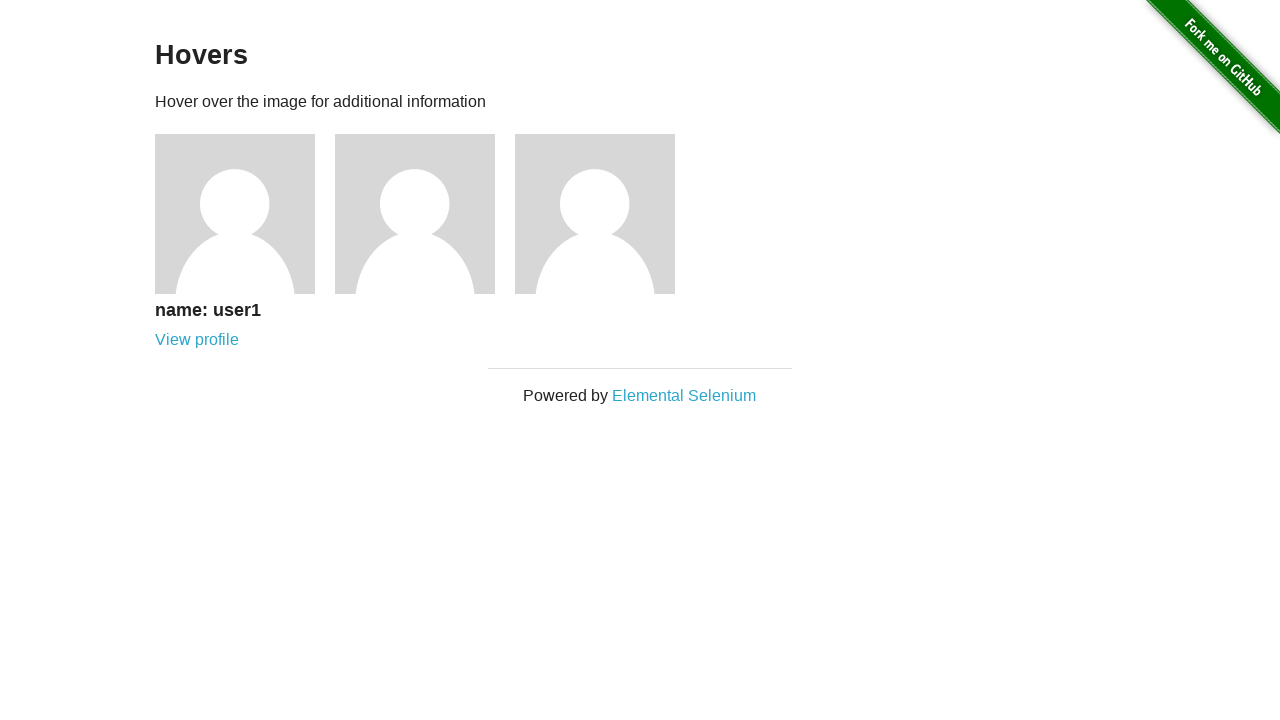

Verified that caption is visible
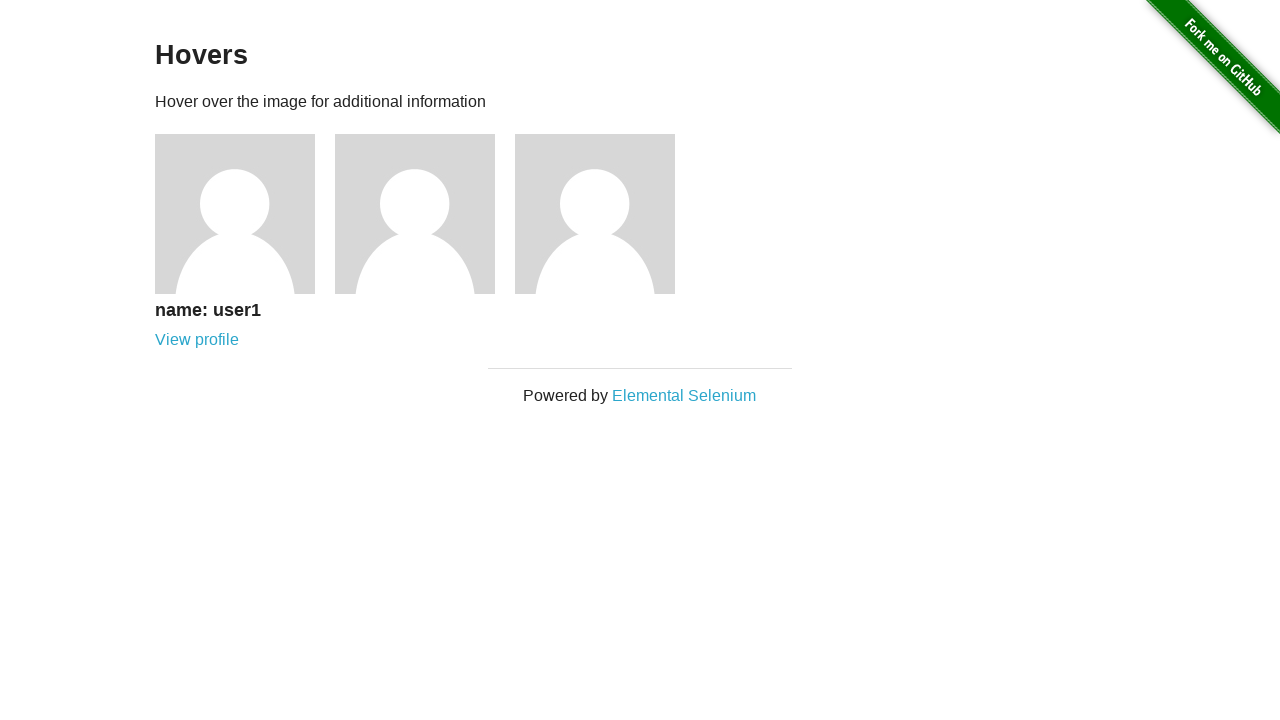

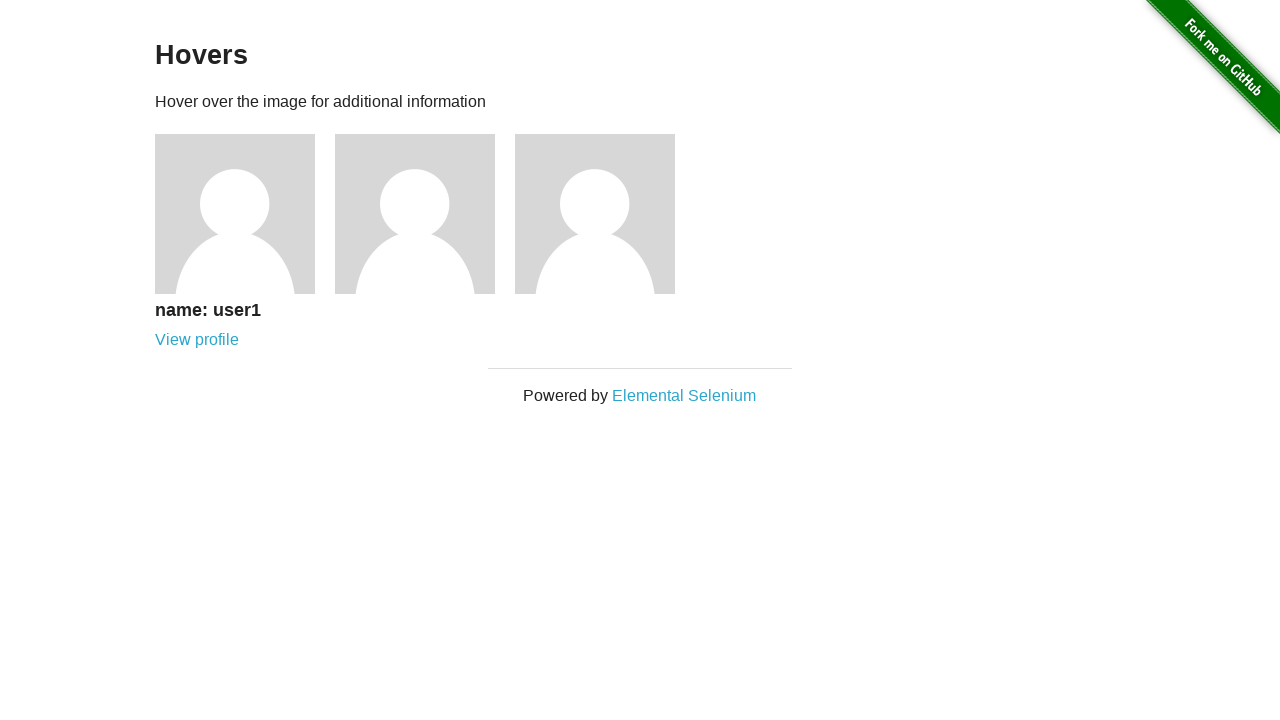